Tests alert handling functionality by clicking different alert buttons and performing accept/dismiss actions on JavaScript alerts, confirms, and prompts

Starting URL: https://www.hyrtutorials.com/p/alertsdemo.html

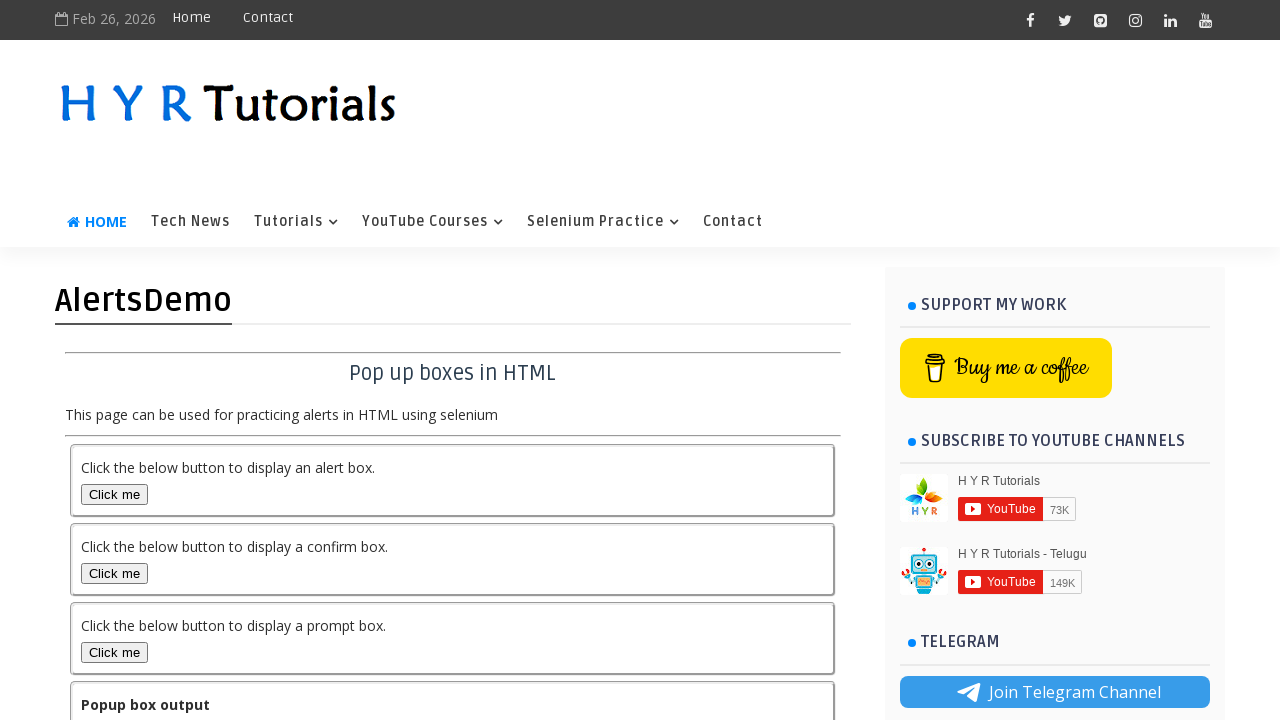

Clicked alert box button at (114, 494) on #alertBox
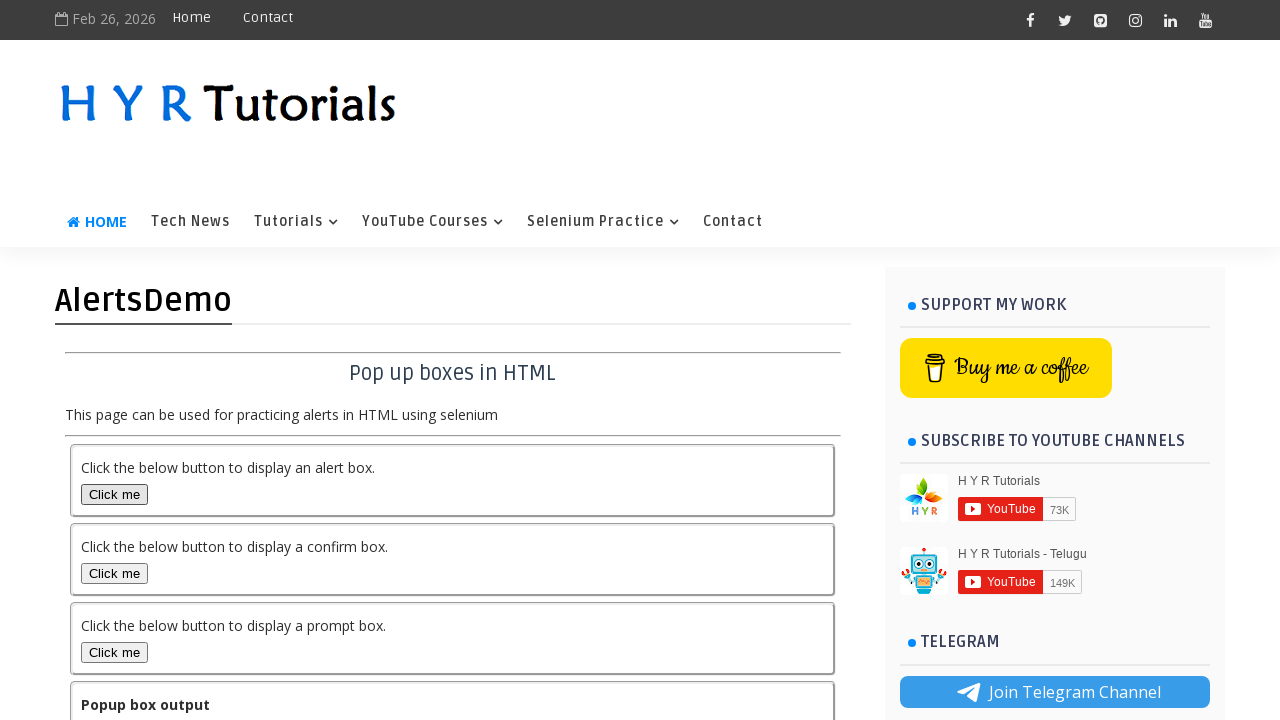

Accepted JavaScript alert dialog
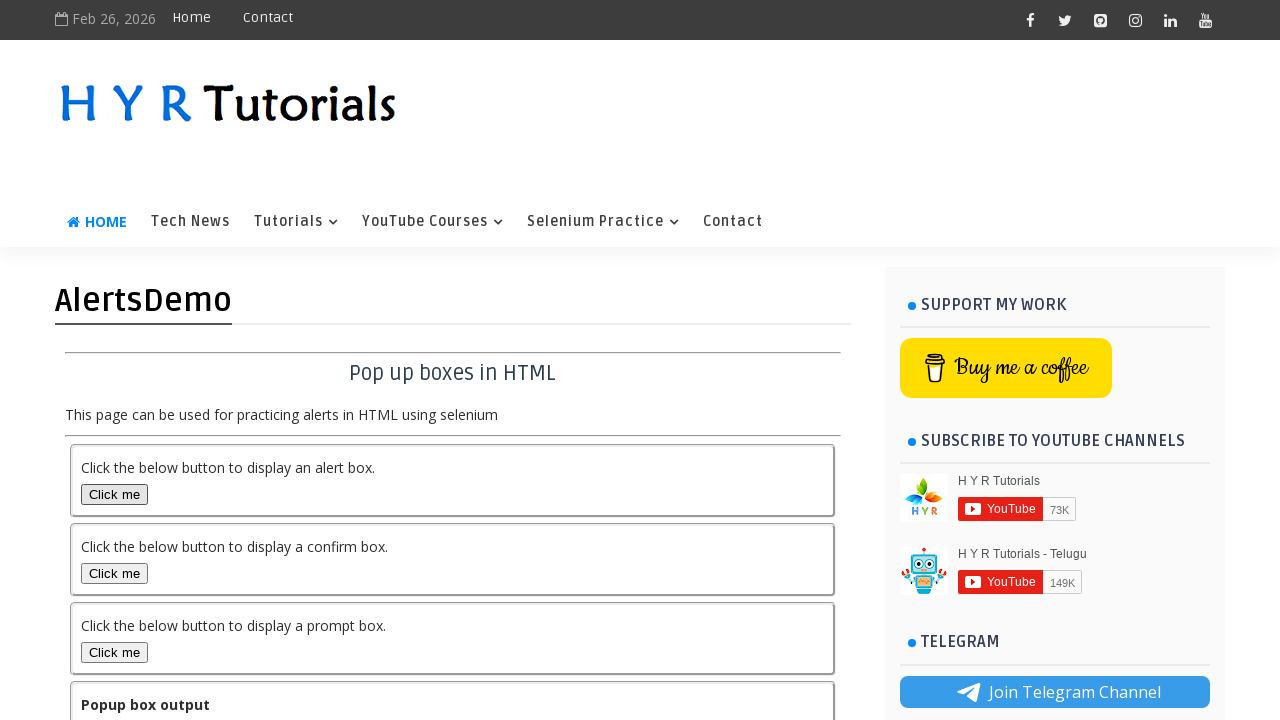

Clicked confirm box button at (114, 573) on #confirmBox
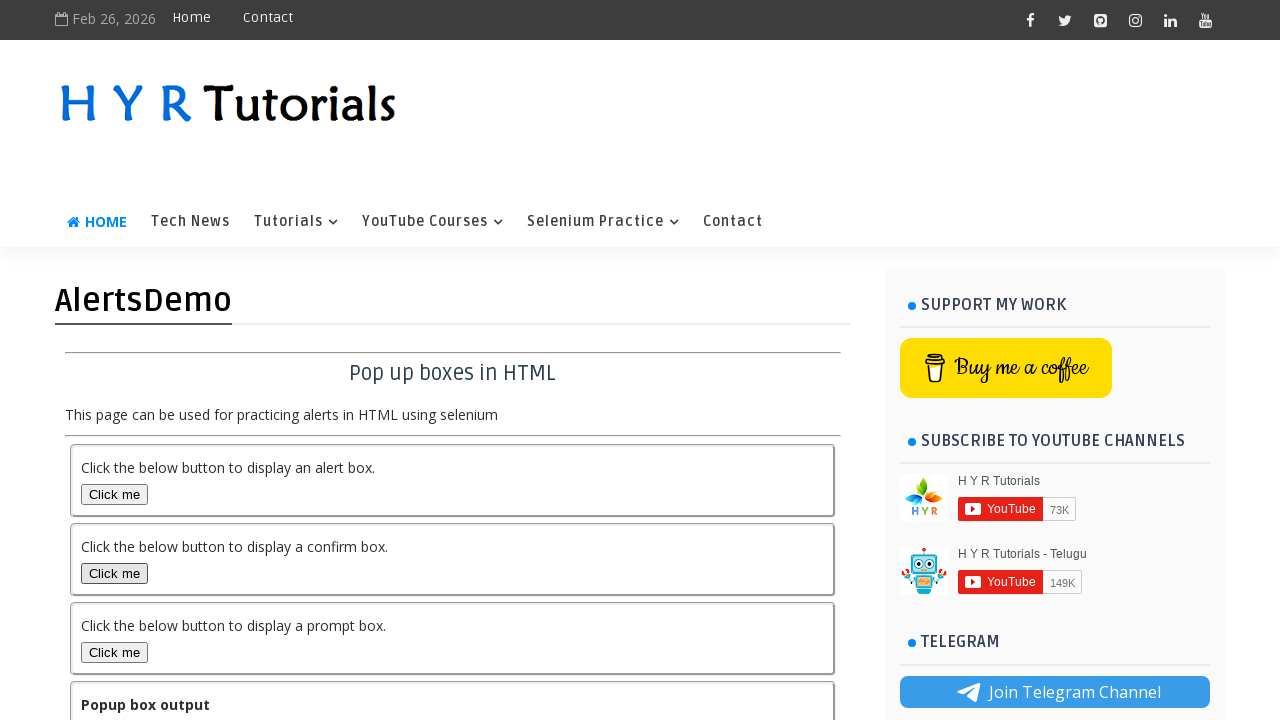

Accepted JavaScript confirm dialog
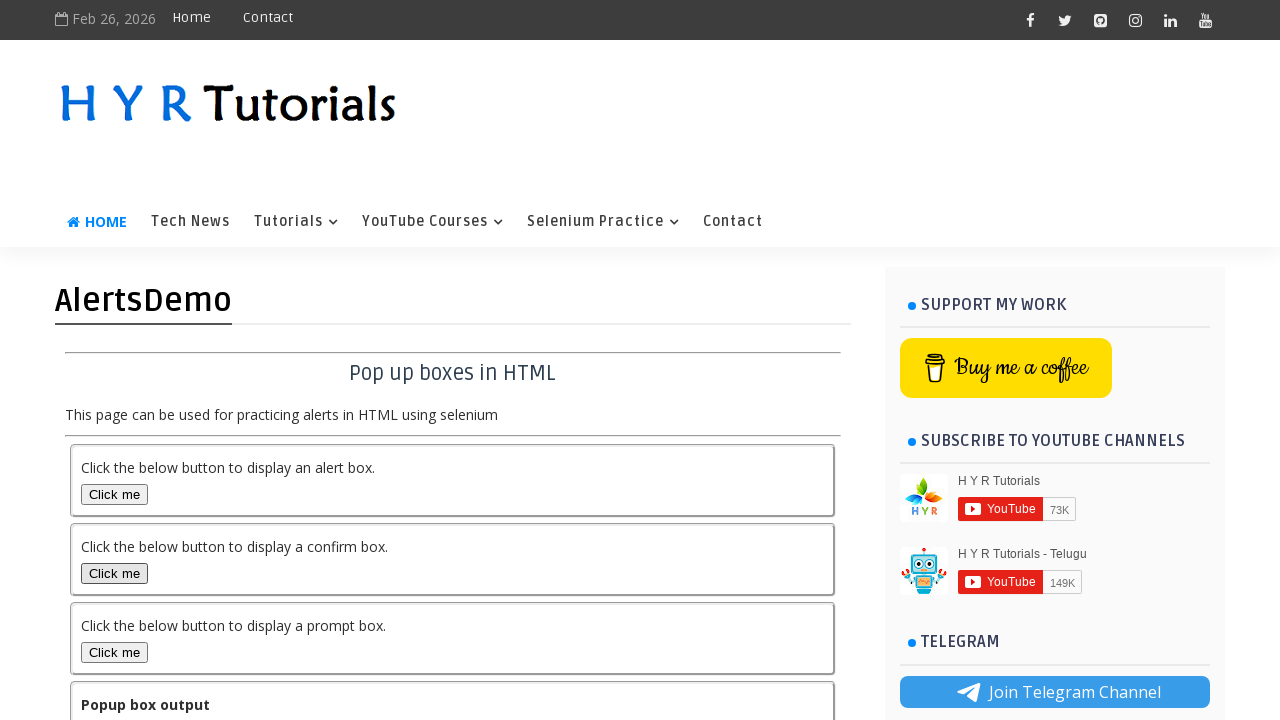

Clicked confirm box button again at (114, 573) on #confirmBox
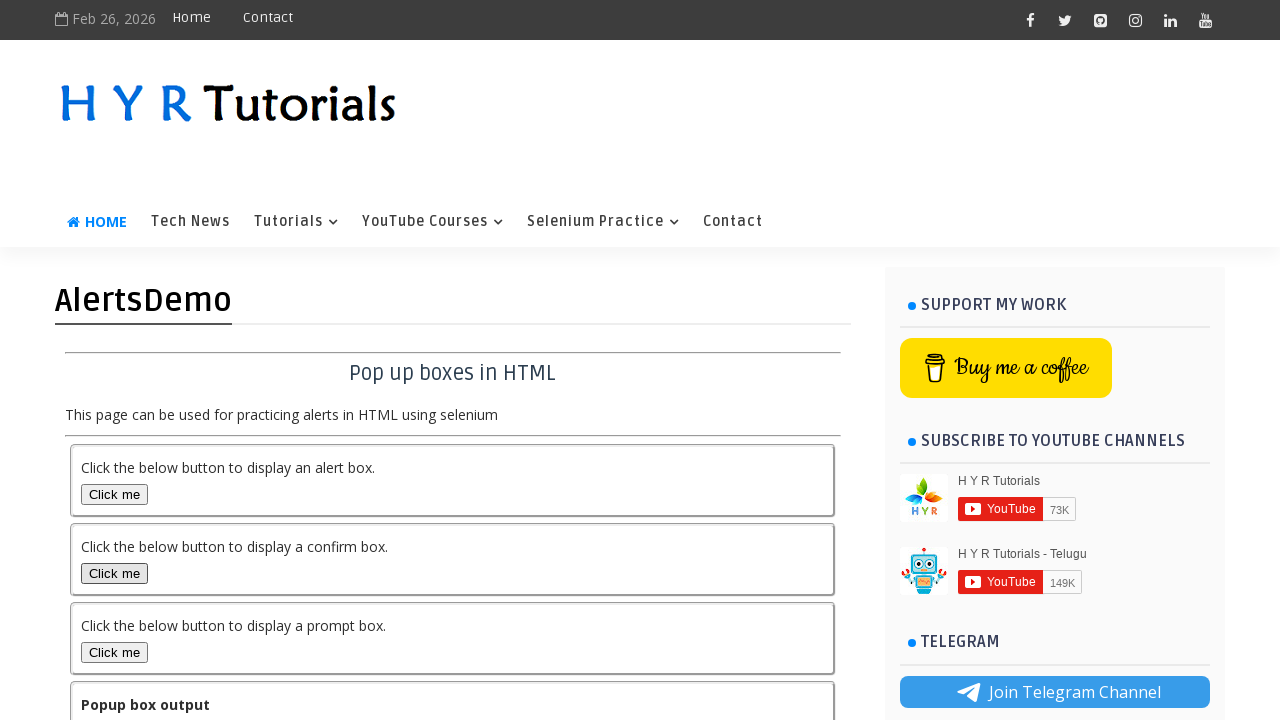

Dismissed JavaScript confirm dialog
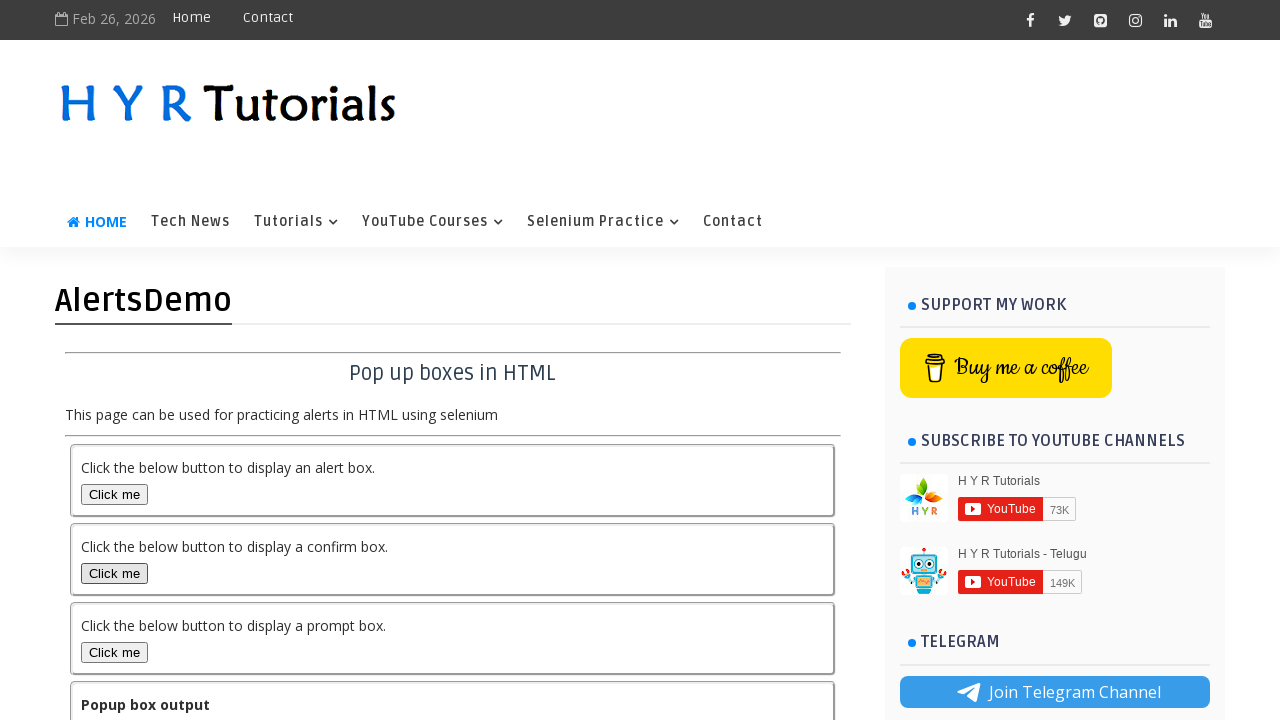

Clicked prompt box button at (114, 652) on #promptBox
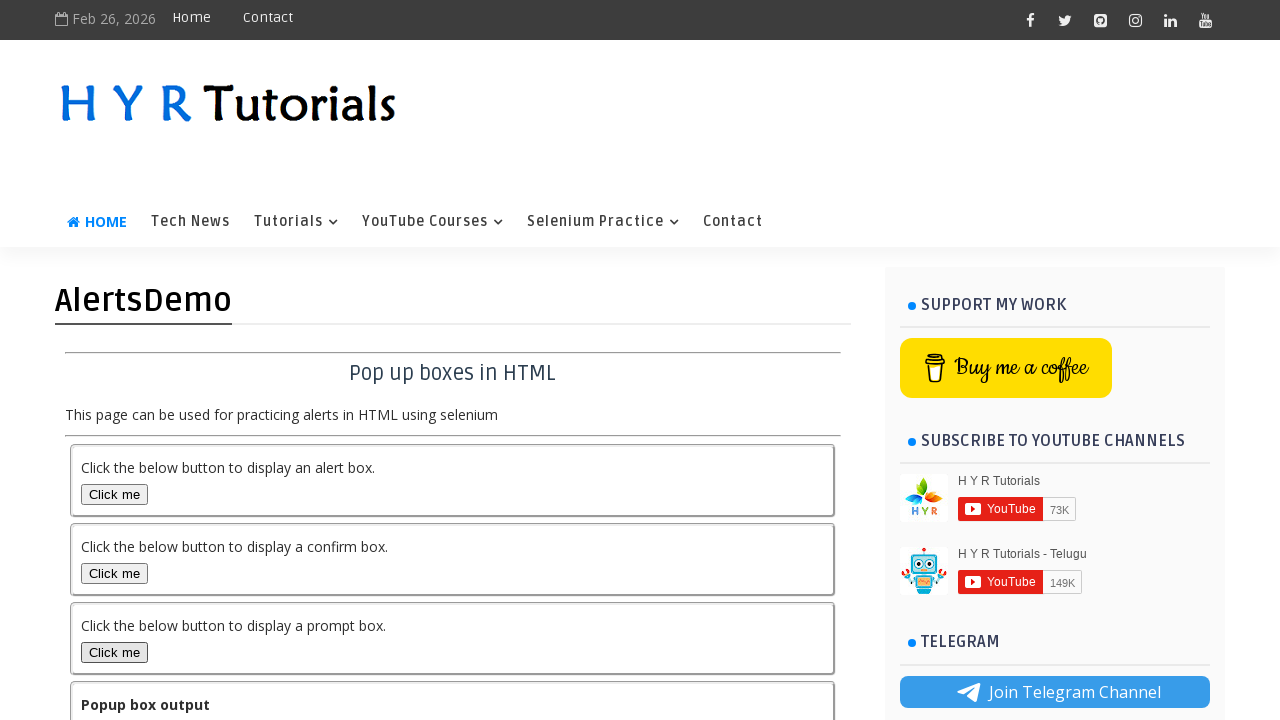

Accepted JavaScript prompt dialog with text 'Pavan Kumar'
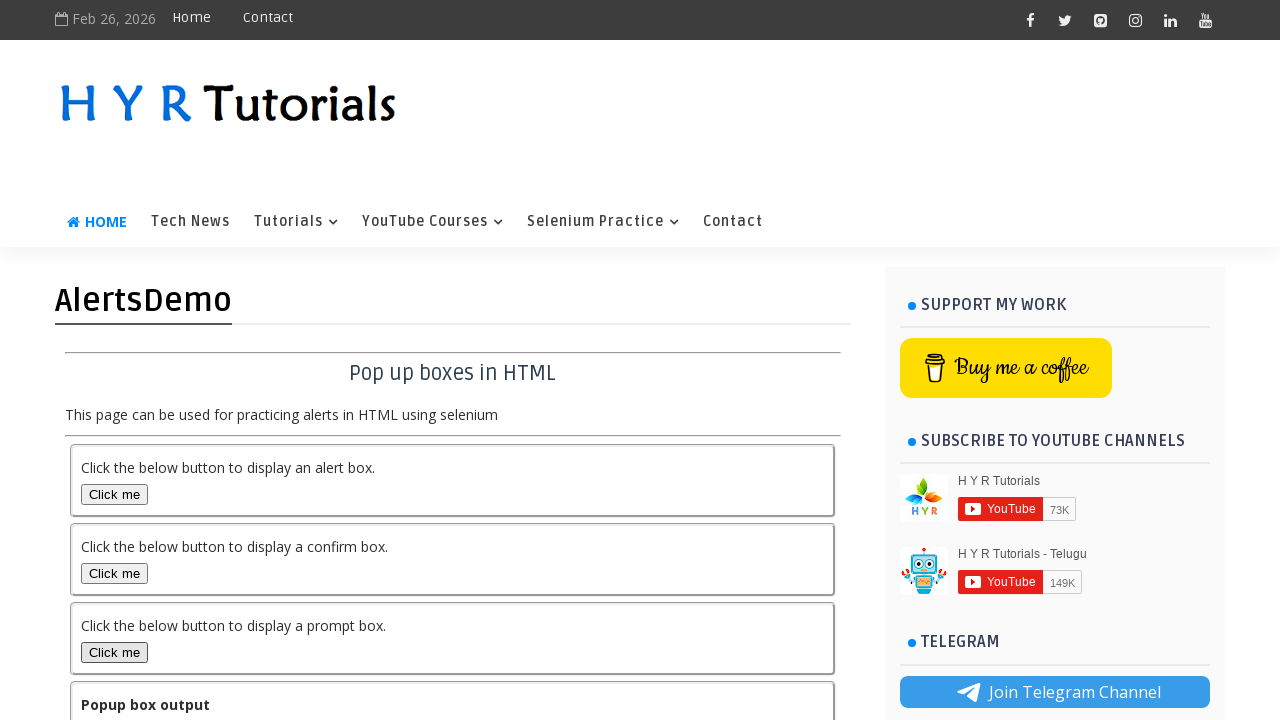

Verified output text element is displayed
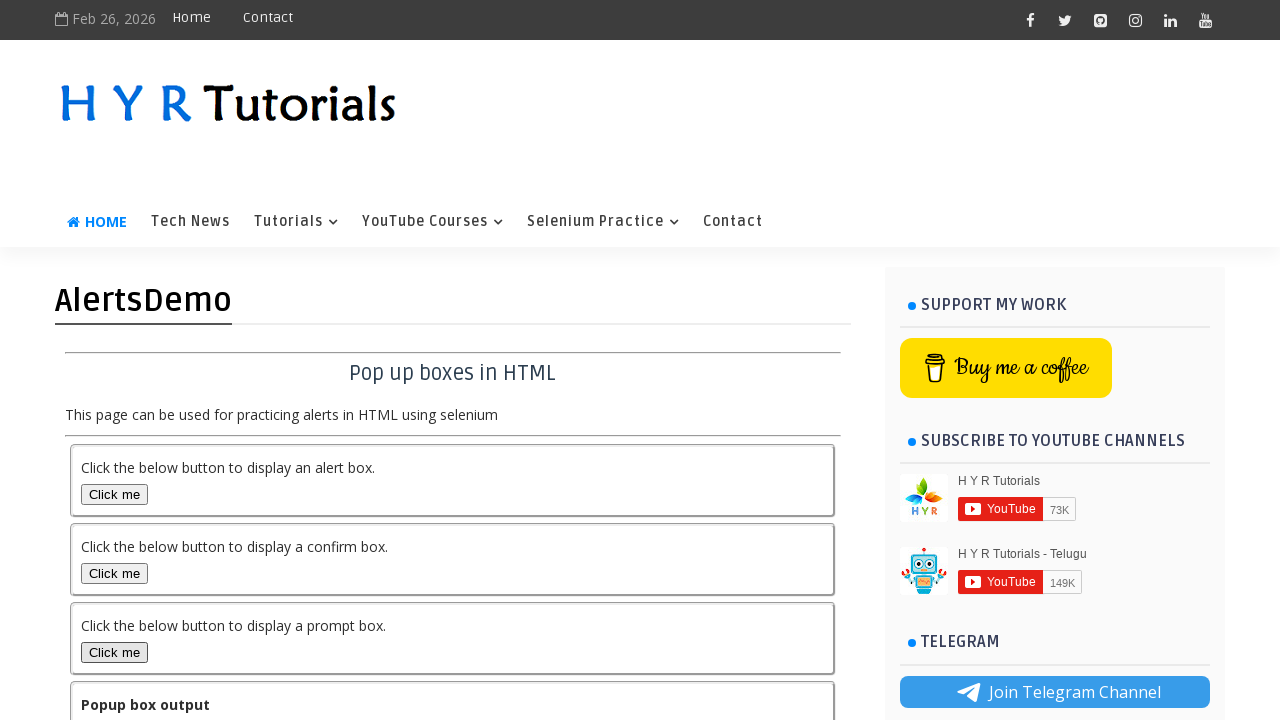

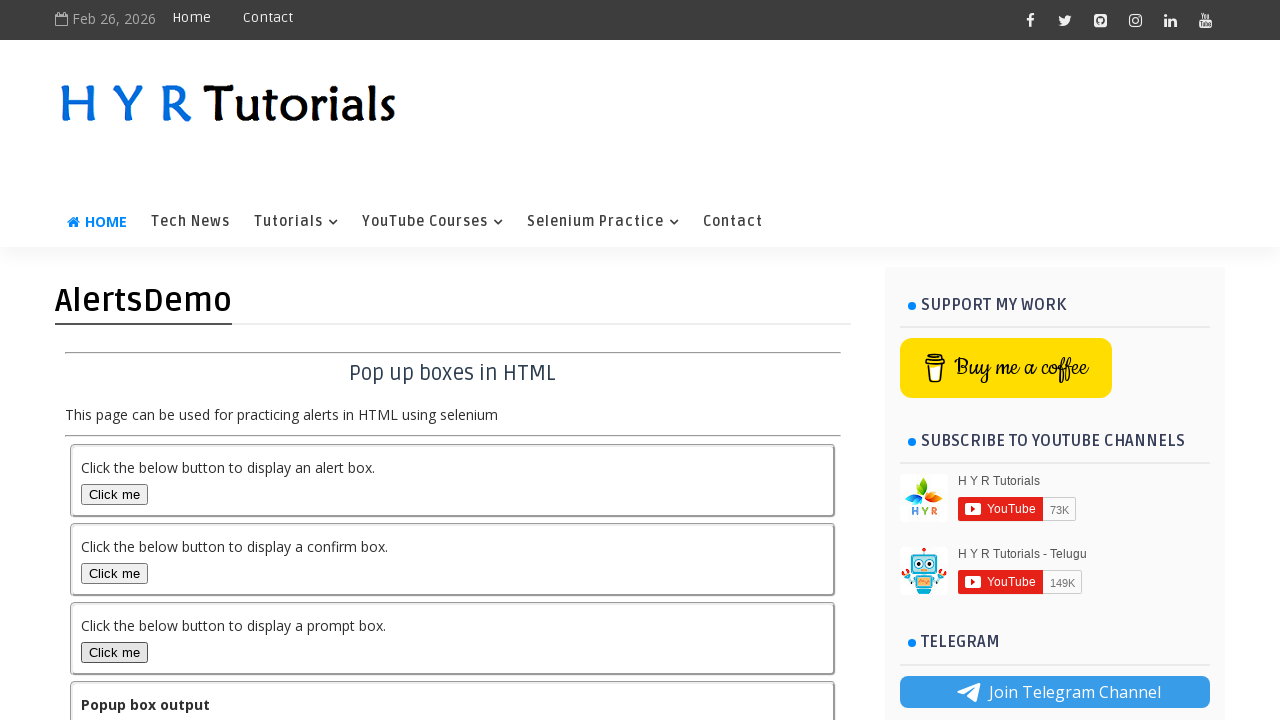